Navigates to the OrangeHRM demo site and retrieves the page title to verify the page loaded correctly

Starting URL: https://opensource-demo.orangehrmlive.com/

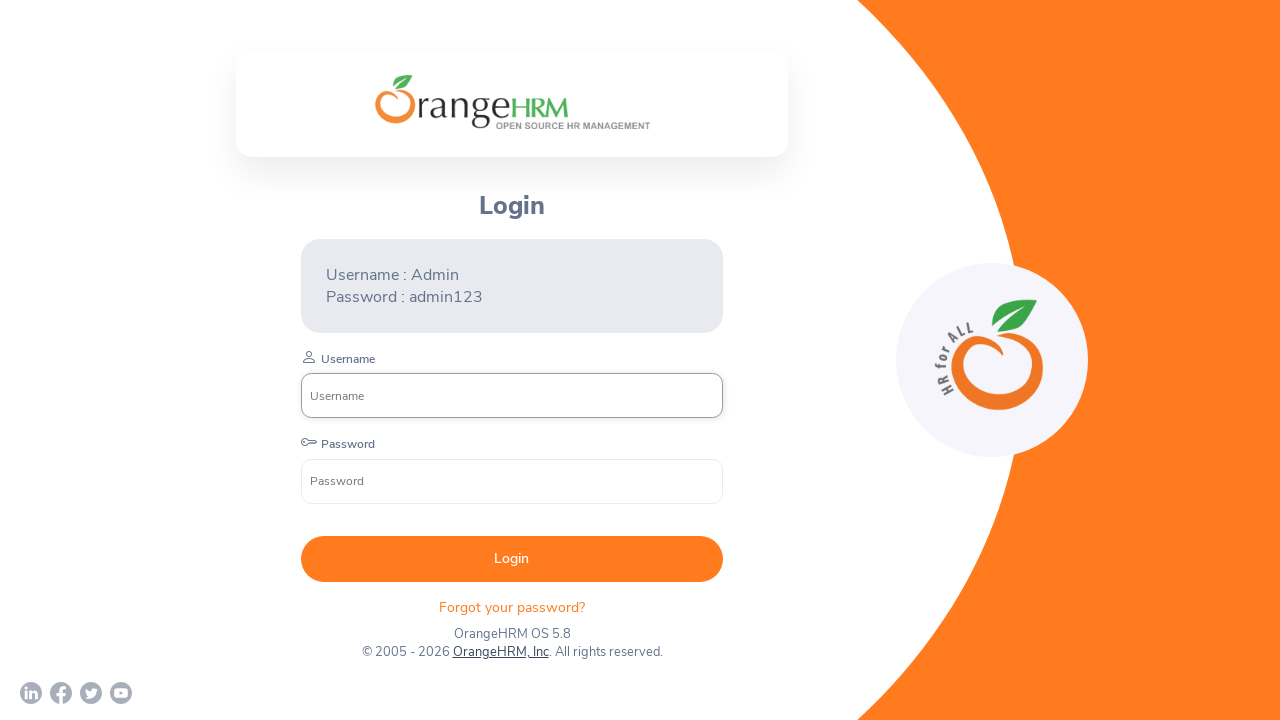

Waited for page DOM to load
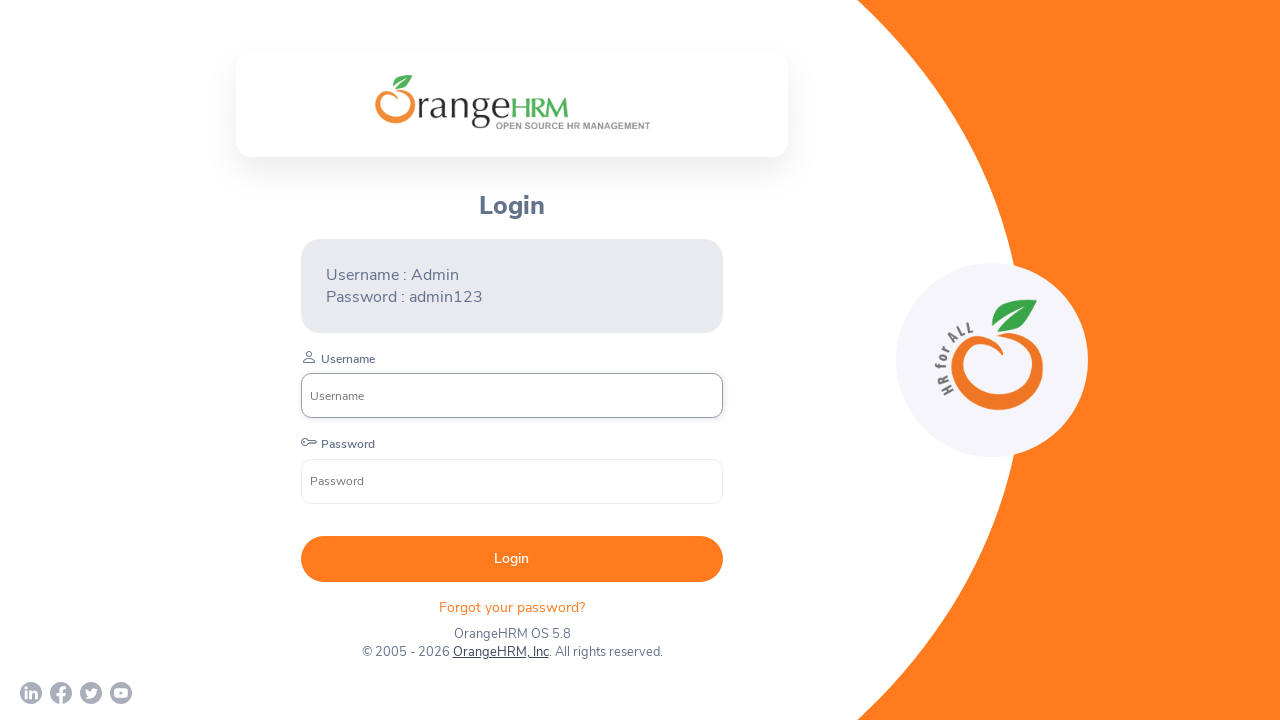

Retrieved page title
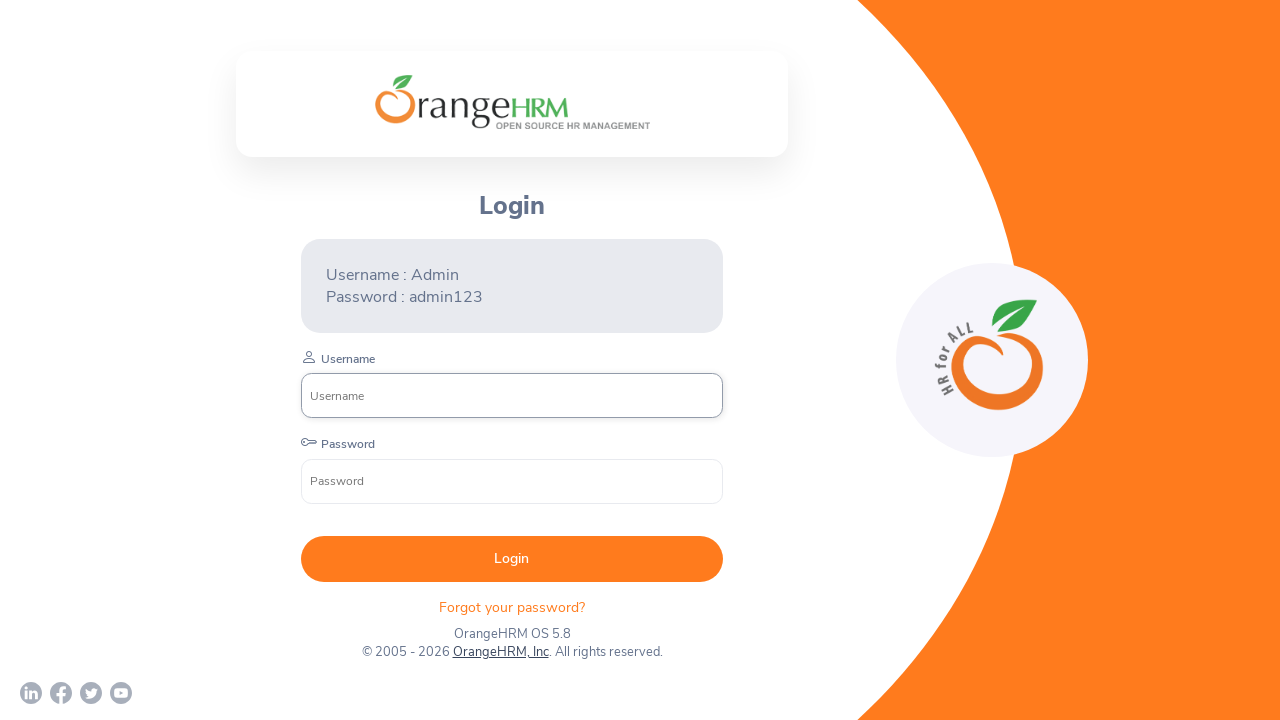

Verified page title is not empty
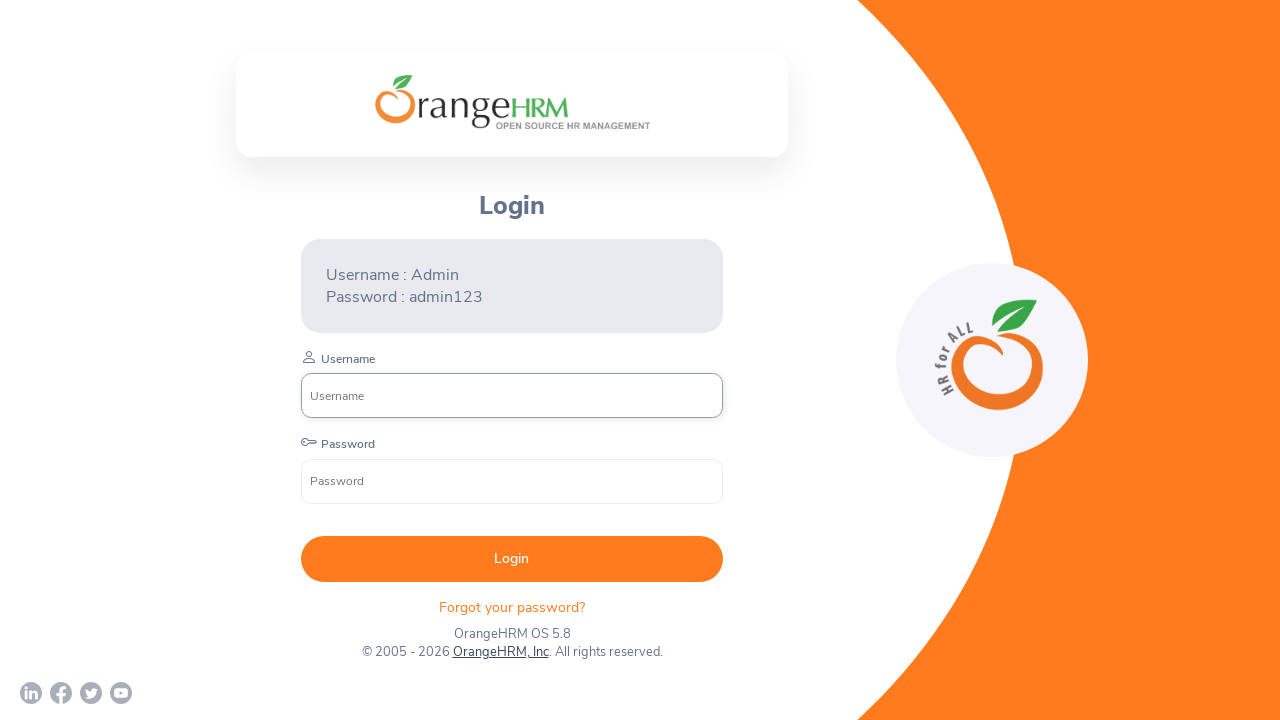

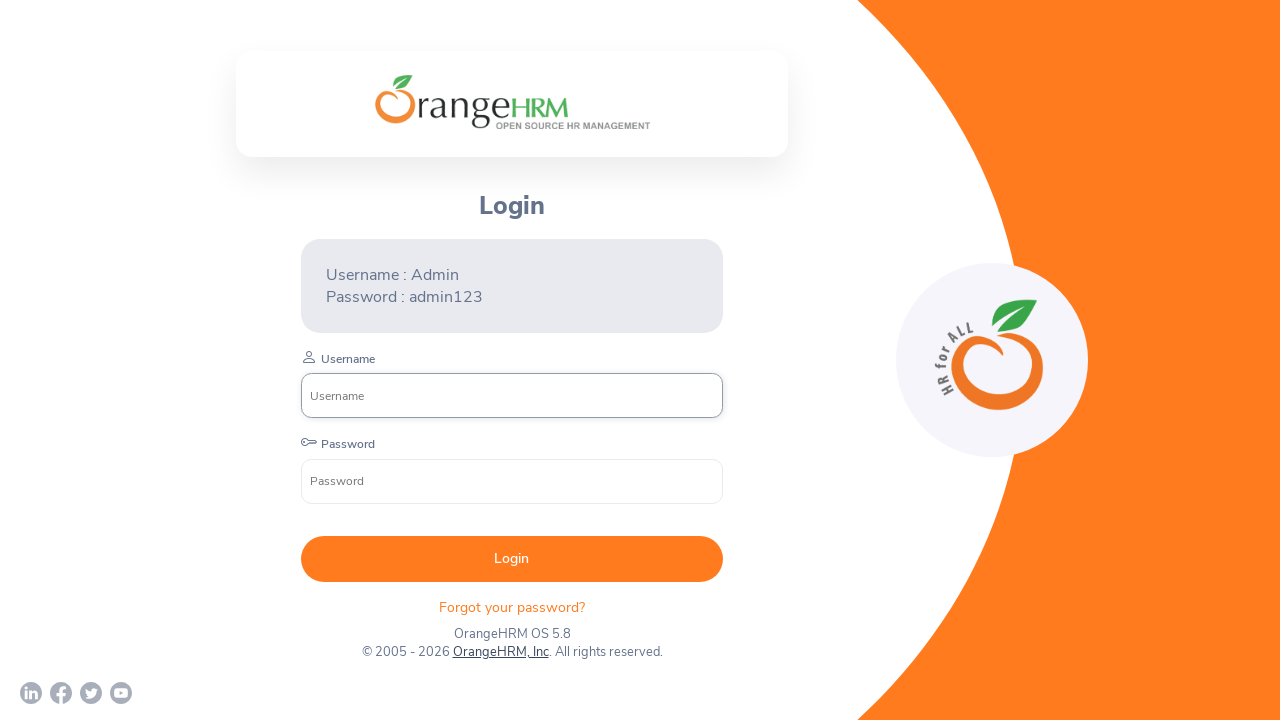